Tests the Add/Remove Elements page by clicking the "Add Element" button 5 times and verifying that 5 delete buttons are created as a result.

Starting URL: https://the-internet.herokuapp.com/add_remove_elements/

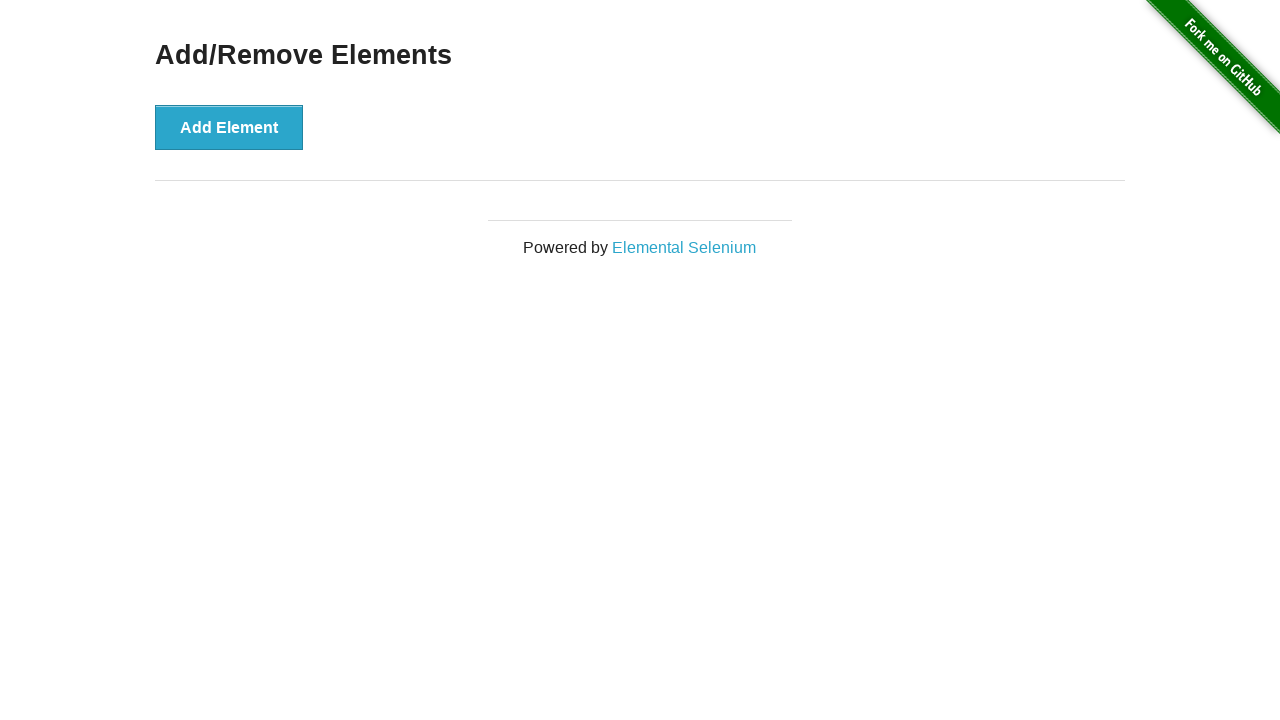

Located the Add Element button
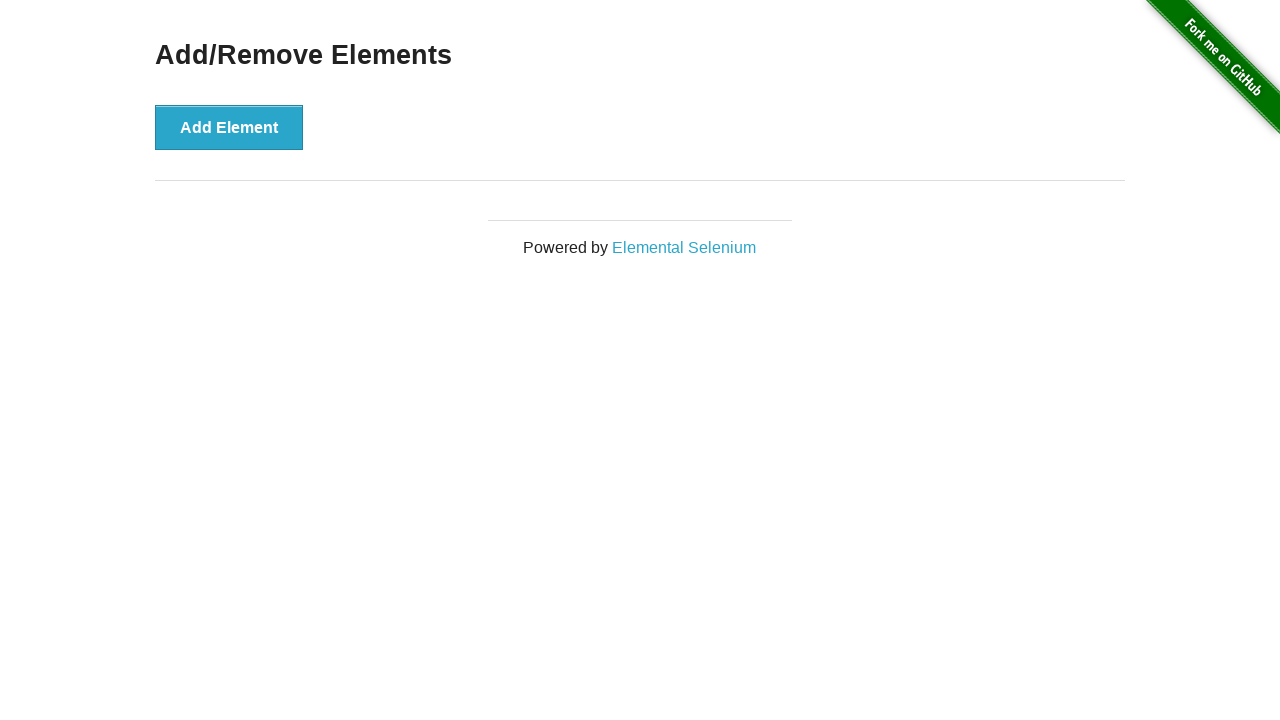

Clicked Add Element button (click 1 of 5) at (229, 127) on button >> internal:has-text="Add Element"i
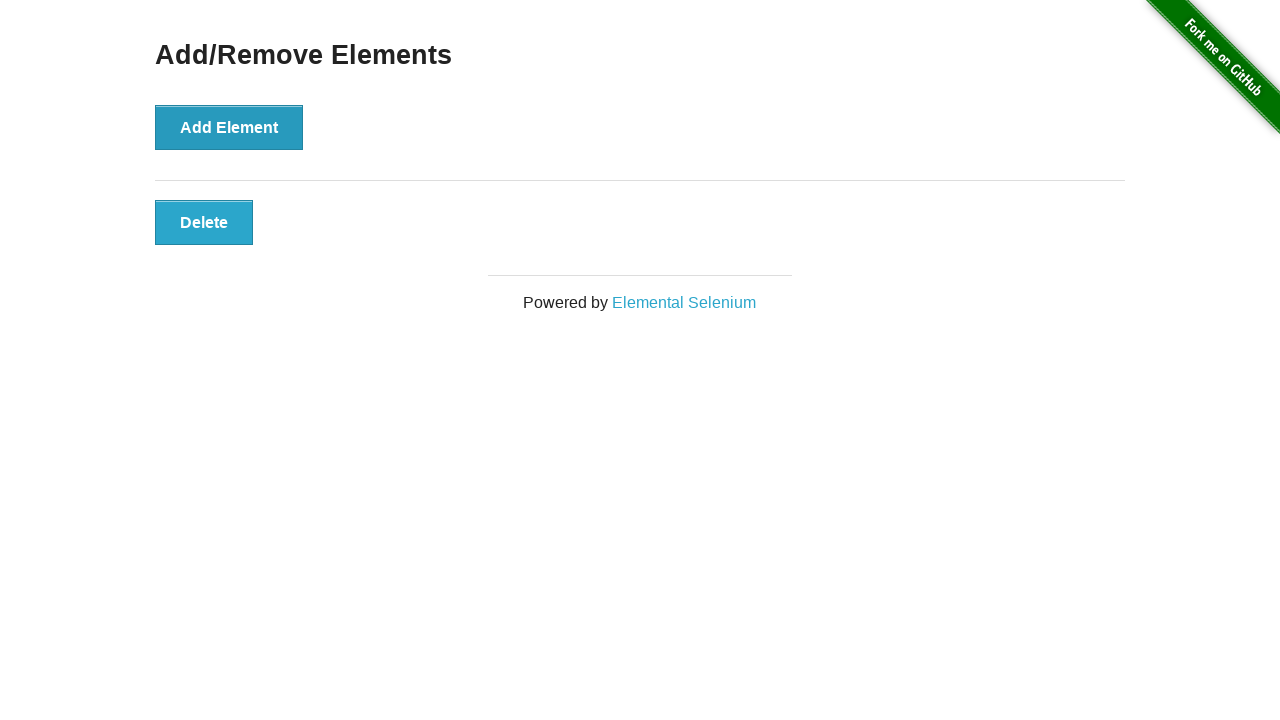

Clicked Add Element button (click 2 of 5) at (229, 127) on button >> internal:has-text="Add Element"i
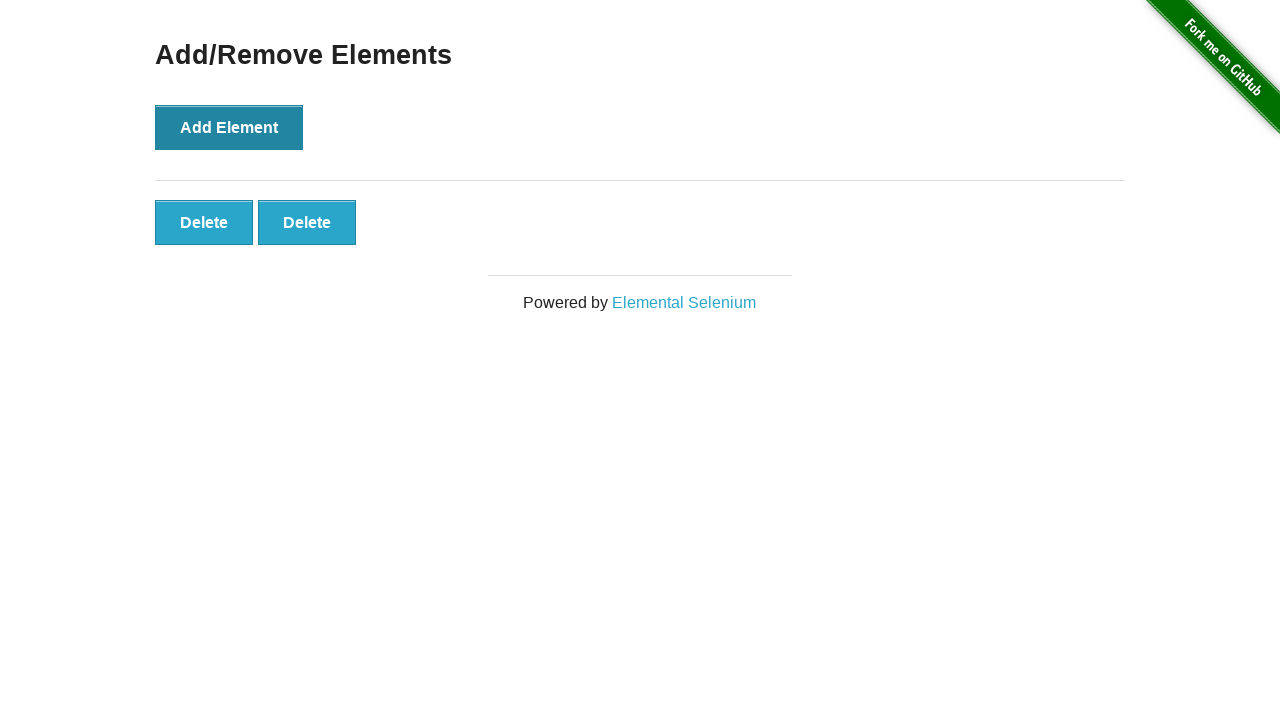

Clicked Add Element button (click 3 of 5) at (229, 127) on button >> internal:has-text="Add Element"i
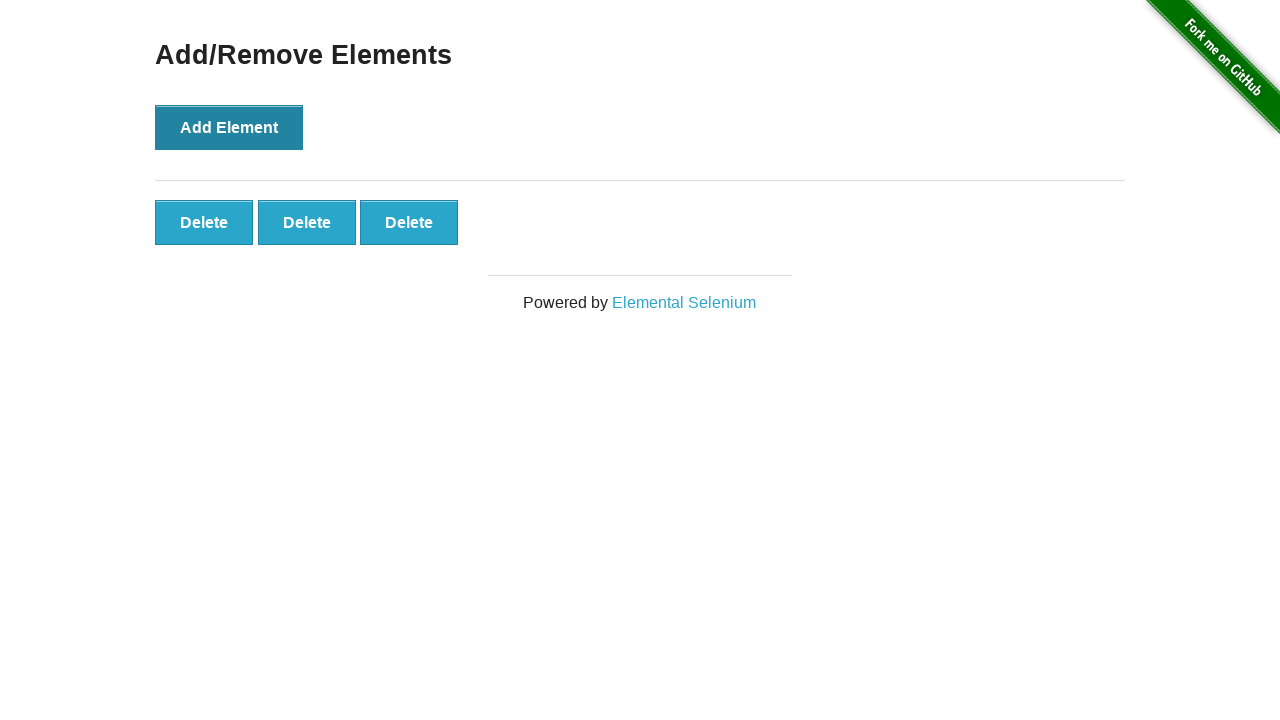

Clicked Add Element button (click 4 of 5) at (229, 127) on button >> internal:has-text="Add Element"i
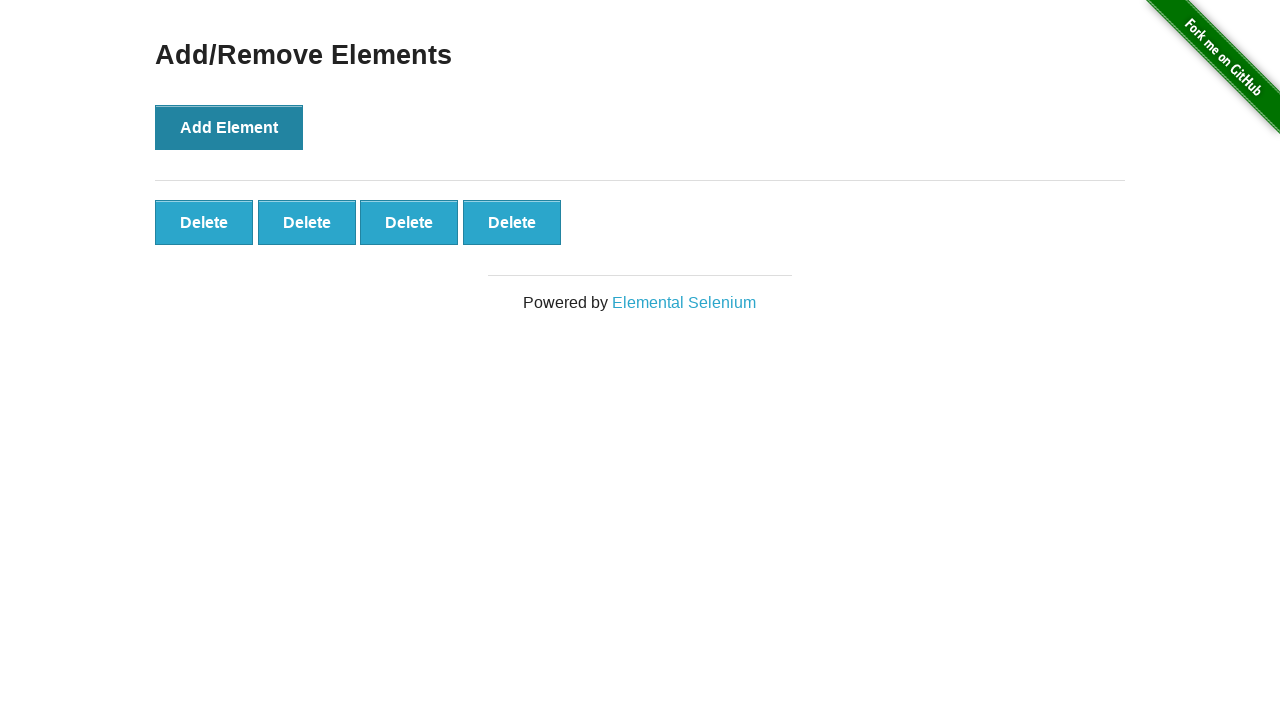

Clicked Add Element button (click 5 of 5) at (229, 127) on button >> internal:has-text="Add Element"i
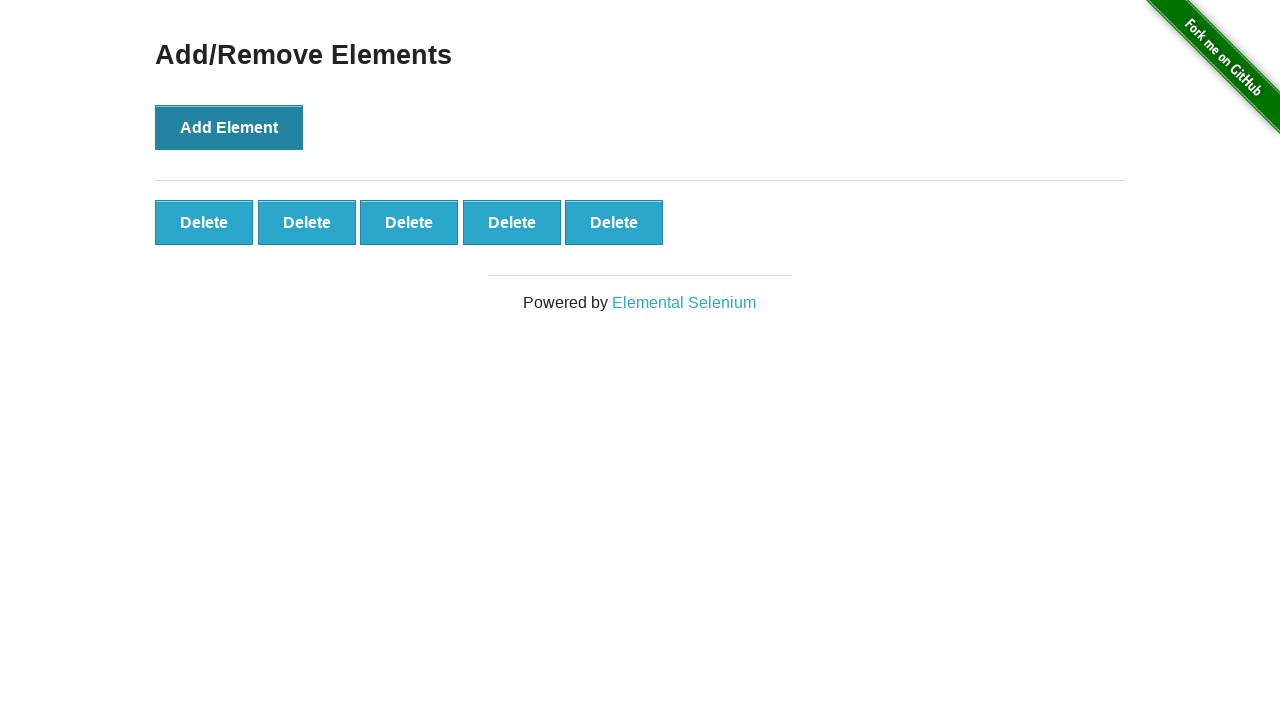

Waited for delete buttons to appear
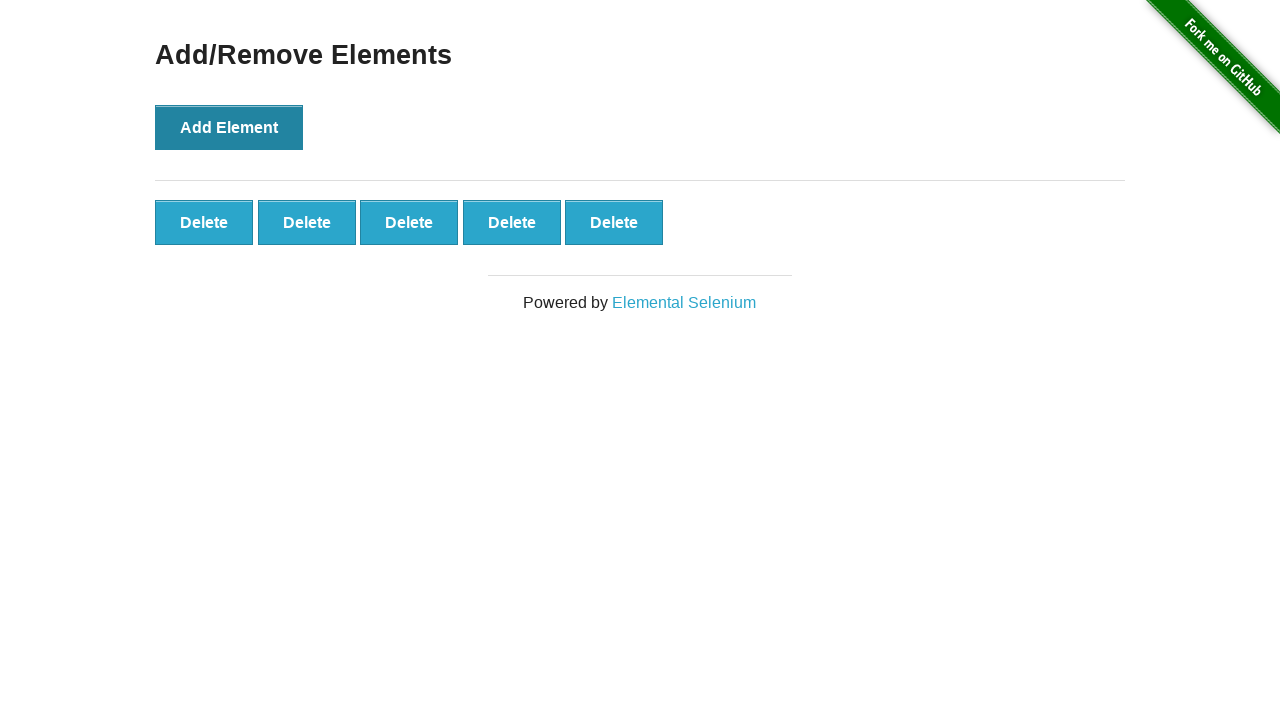

Located all delete buttons
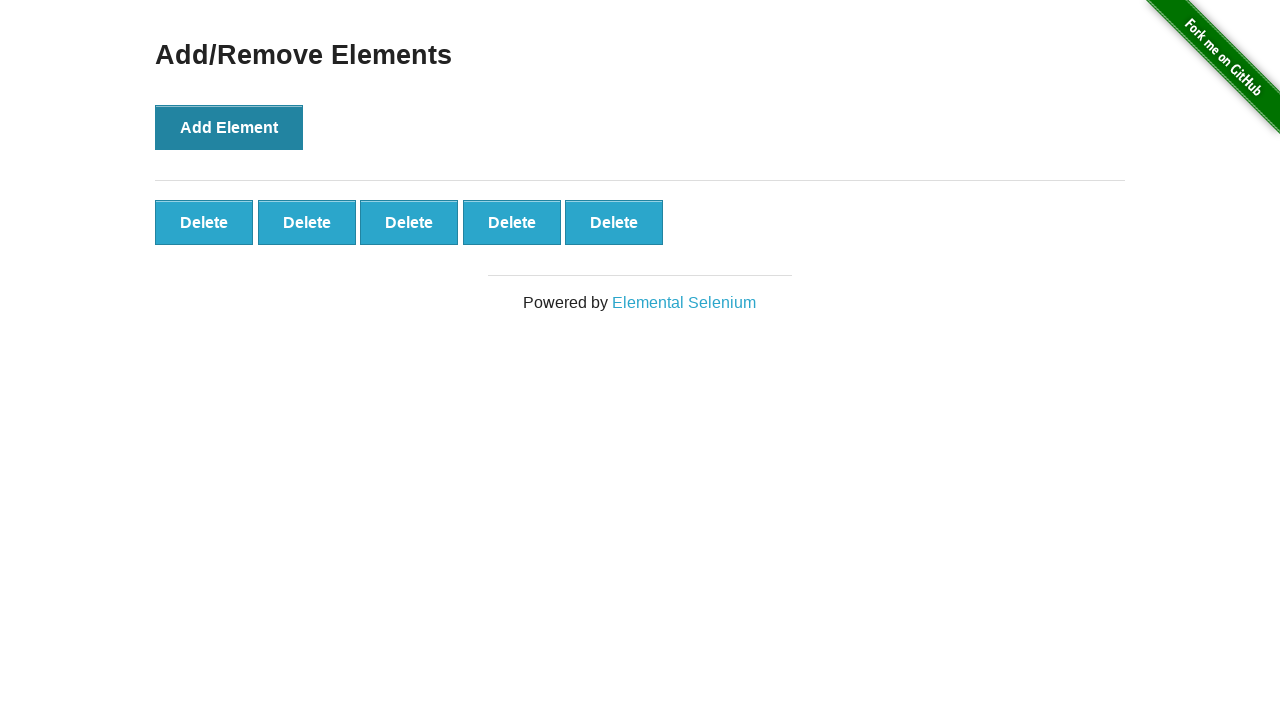

Verified that exactly 5 delete buttons were created
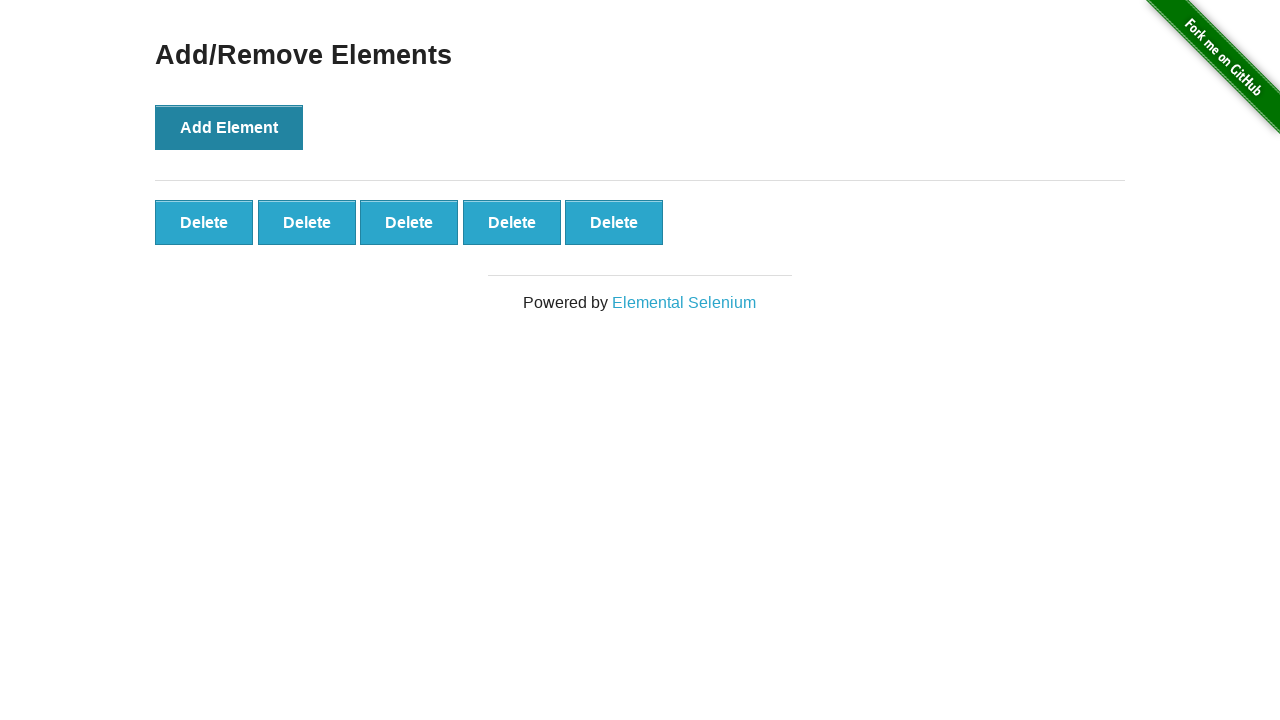

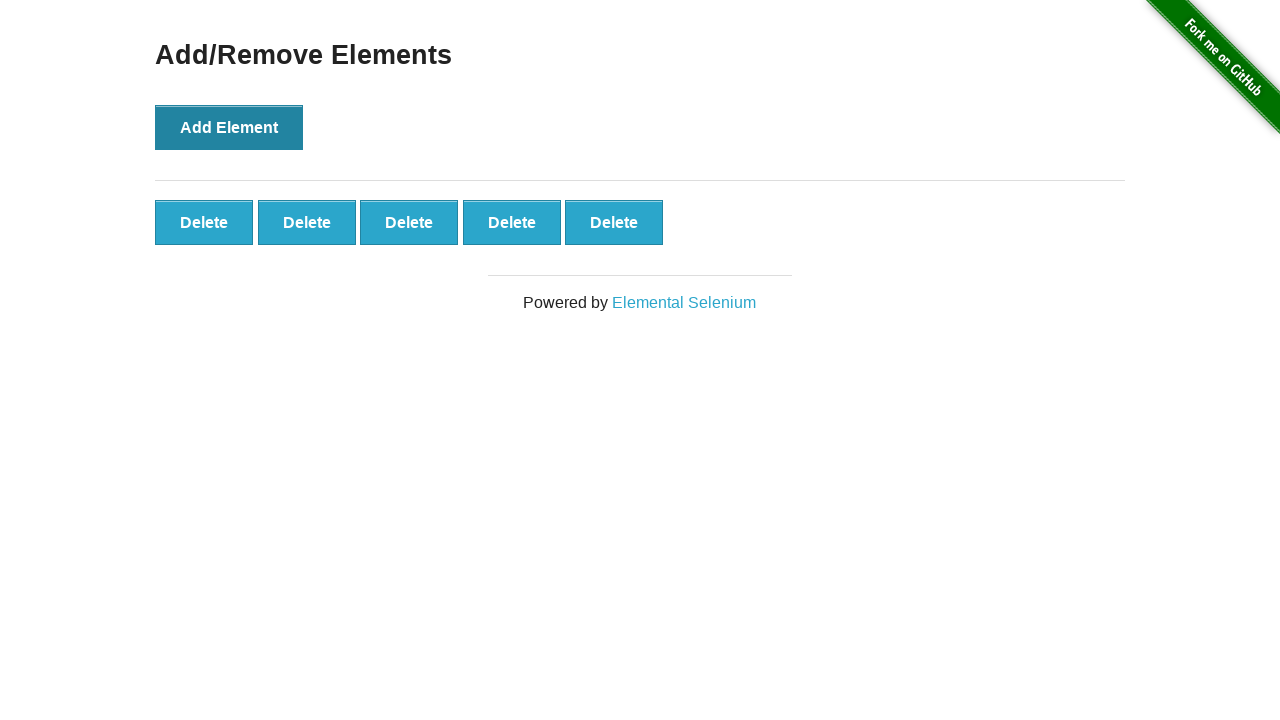